Tests Army recruitment form by filling out personal information fields (email, name, phone, date of birth, zip code) and checking consent checkboxes without submitting.

Starting URL: https://www.goarmy.com/info?iom=CKXG-XX_LAP_Exhibit_2897052_C04_NA_ROTC

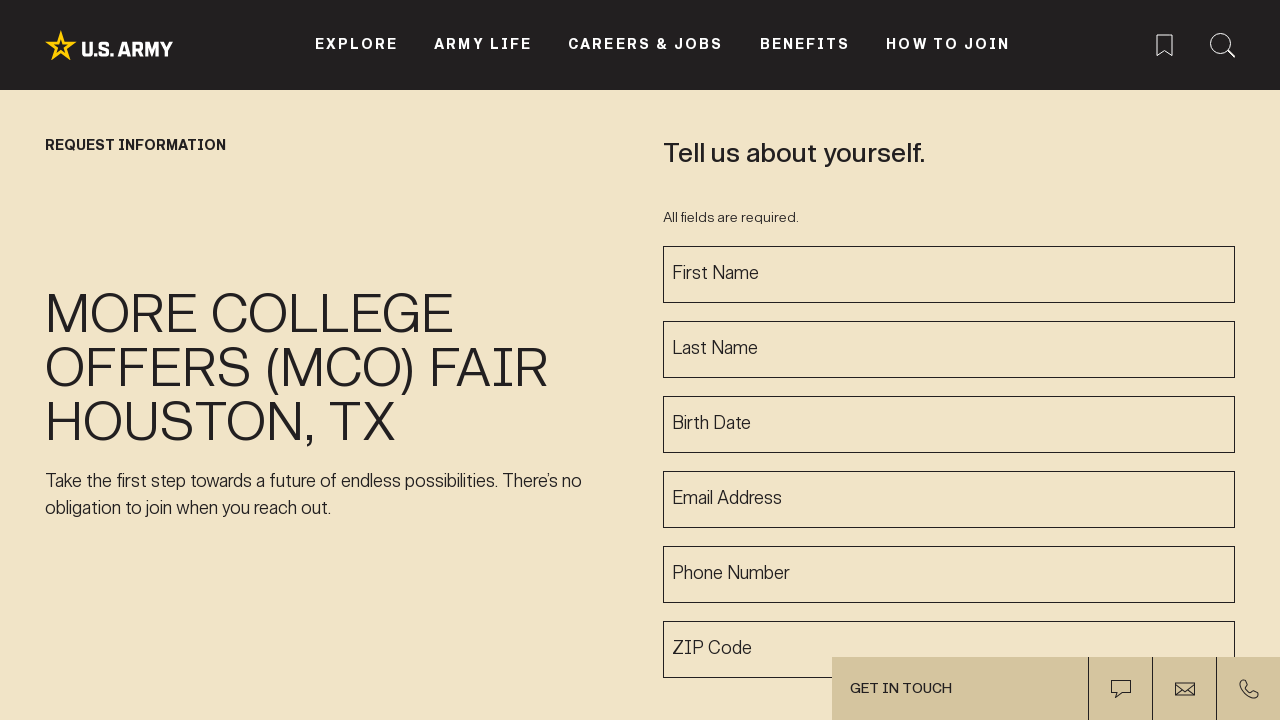

Waited for page to fully load (networkidle)
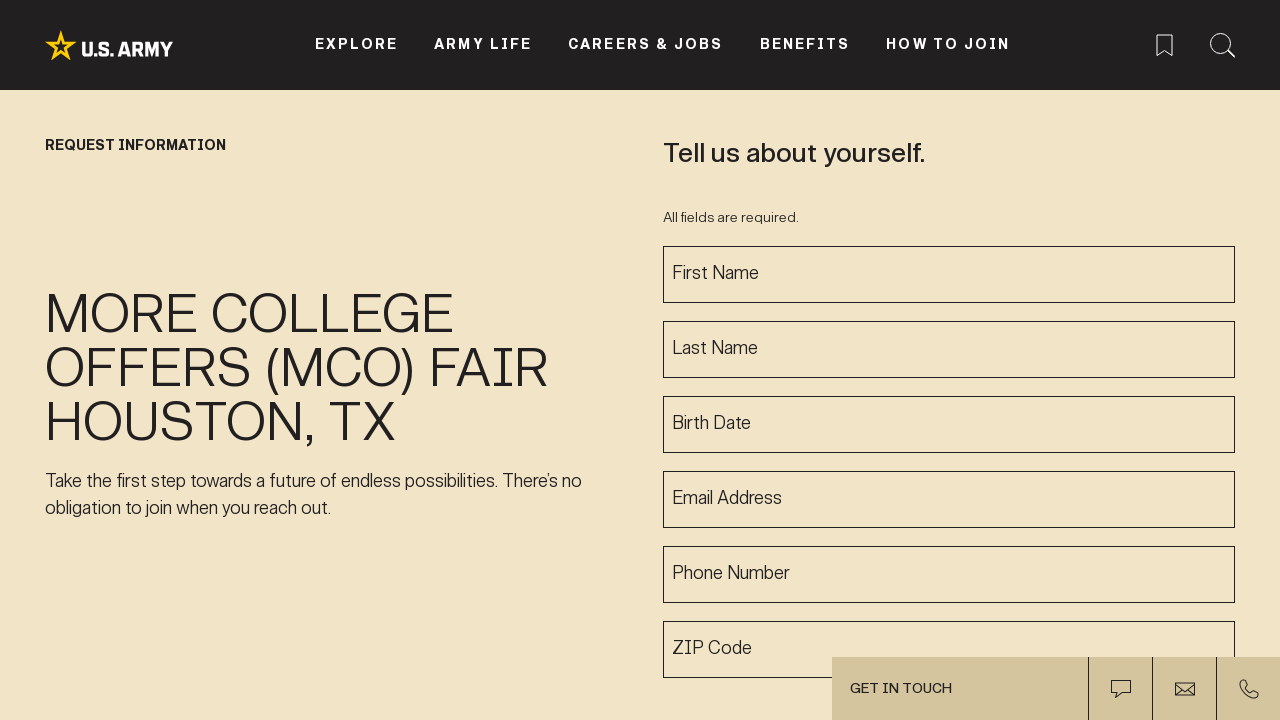

Filled email field with marcus.johnson@example.com on input[id*="email" i]
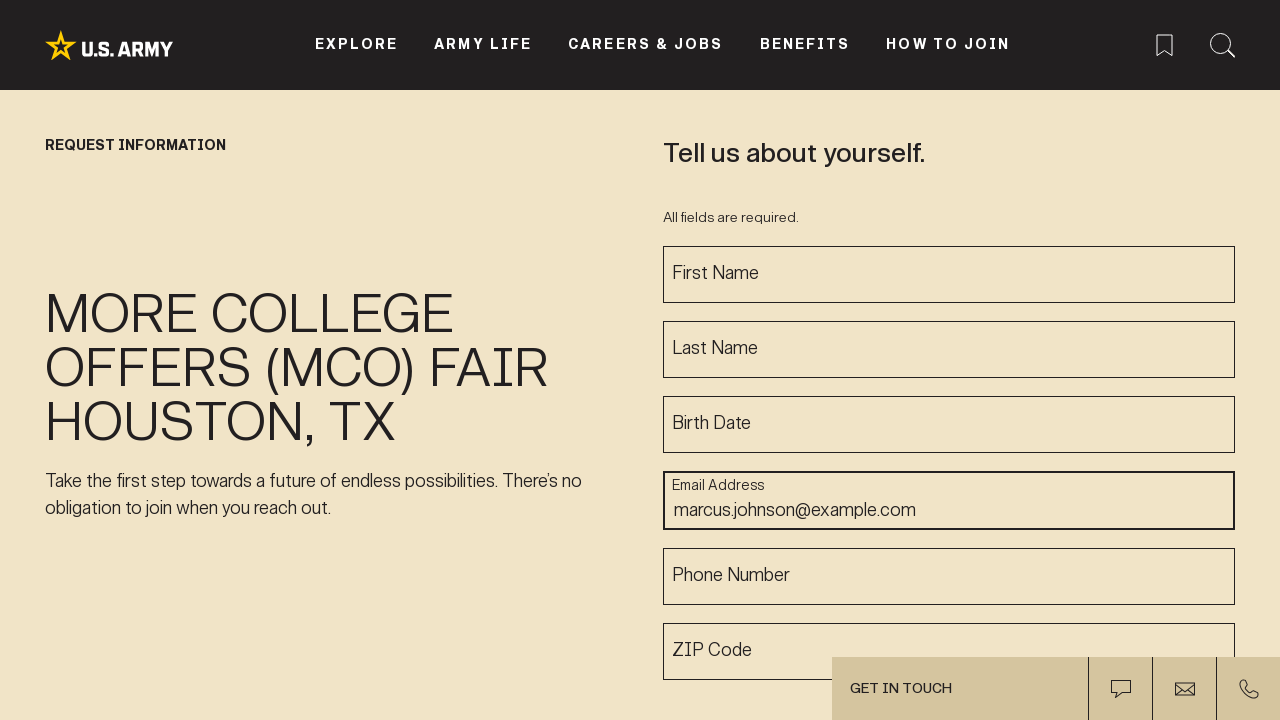

Filled first name field with Marcus on input[id*="first" i]
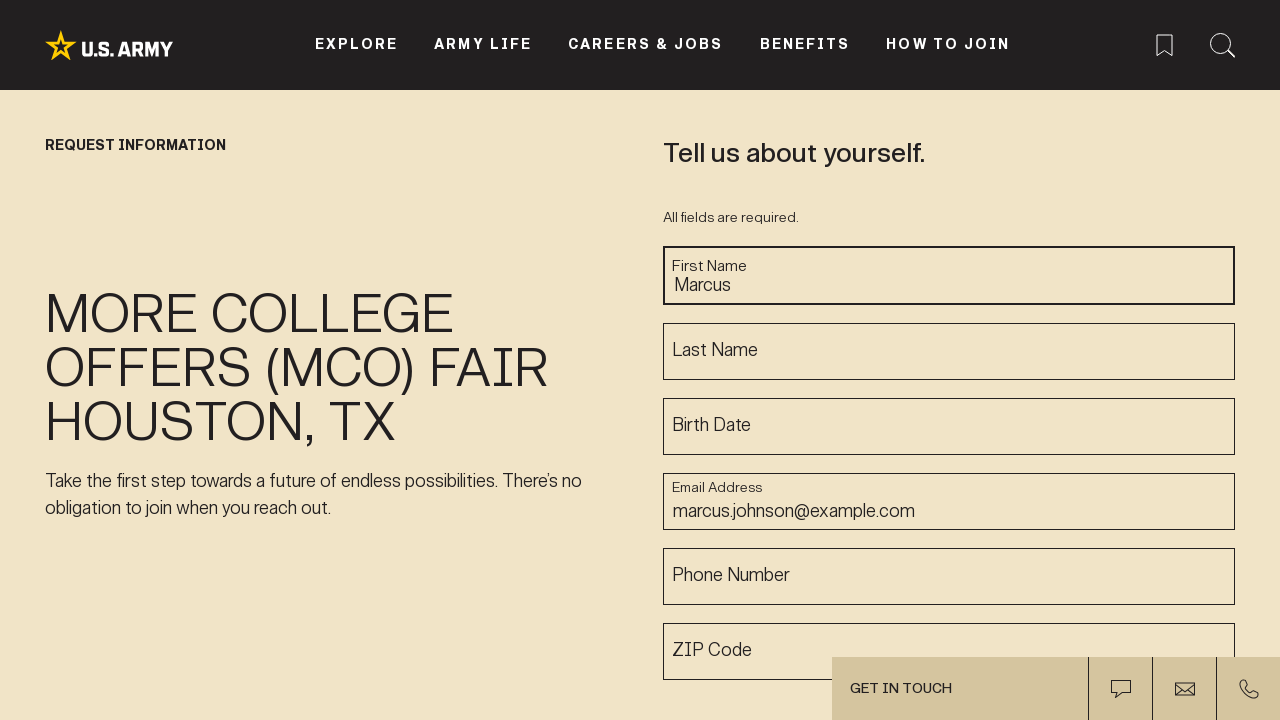

Filled last name field with Johnson on input[id*="last" i]
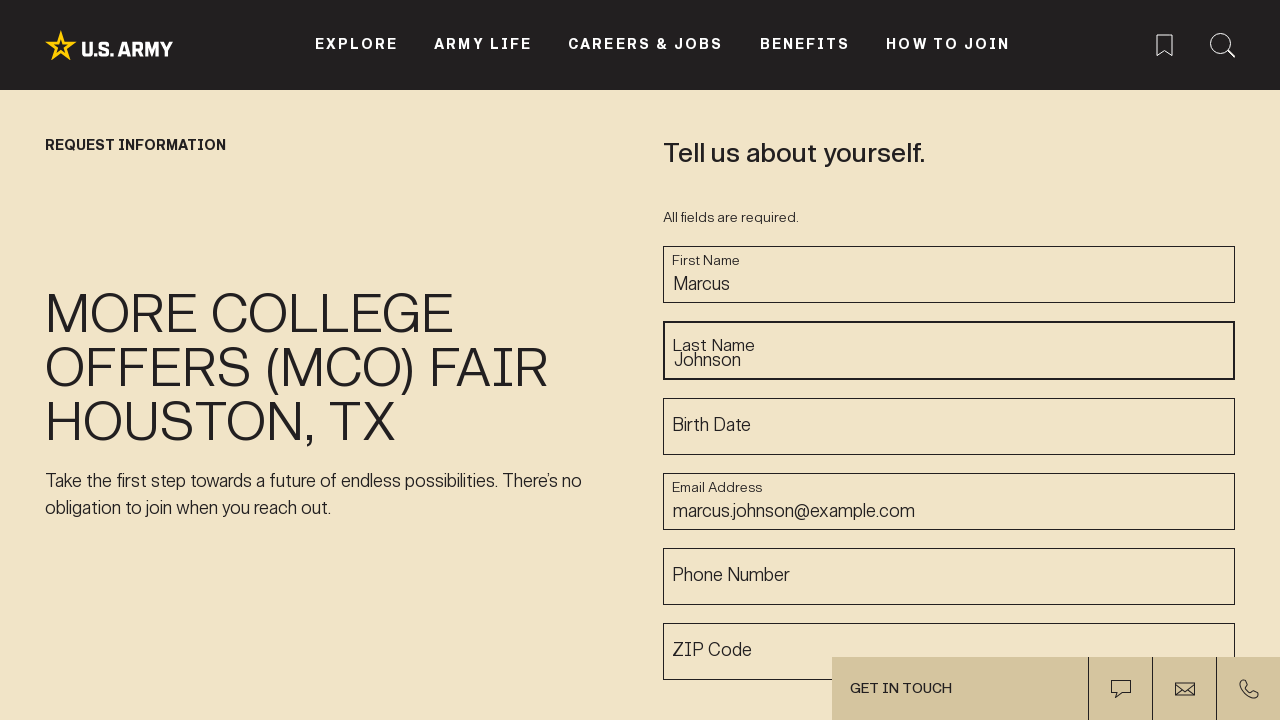

Filled phone number field with 5558729461 on input[id*="phone" i]
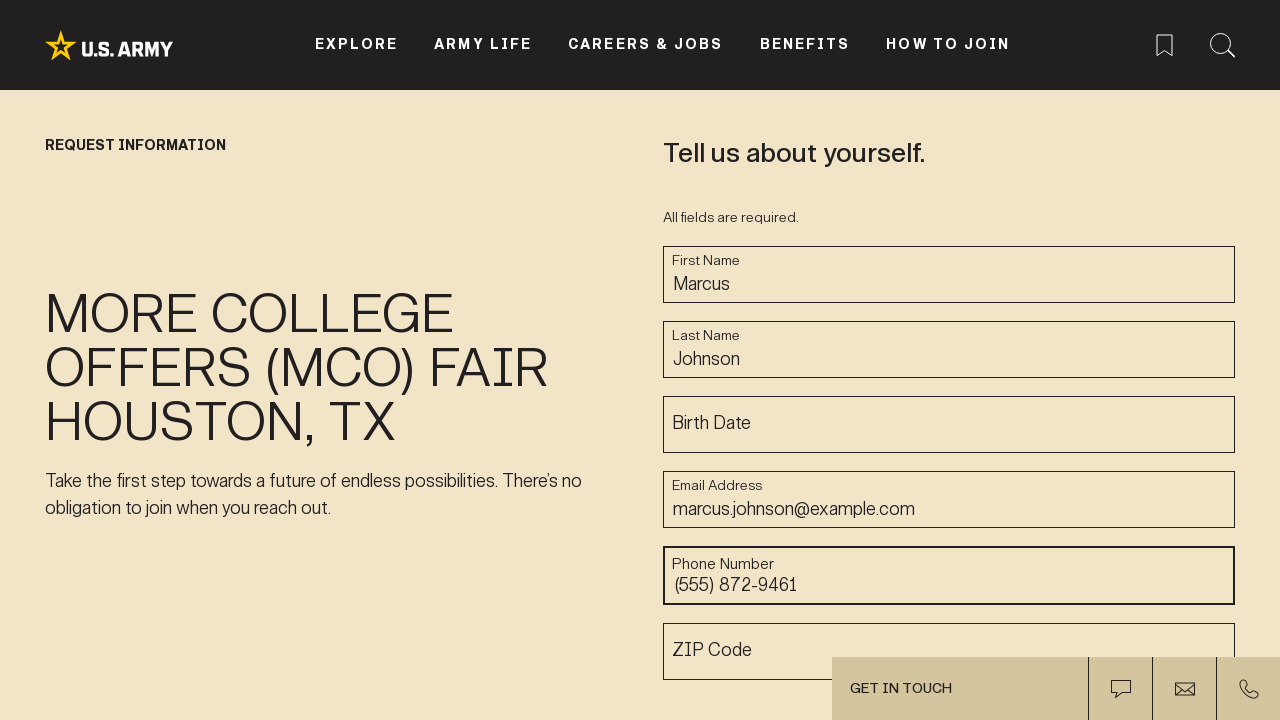

Filled date of birth field with 03/22/1998 on input[id*="dob" i]
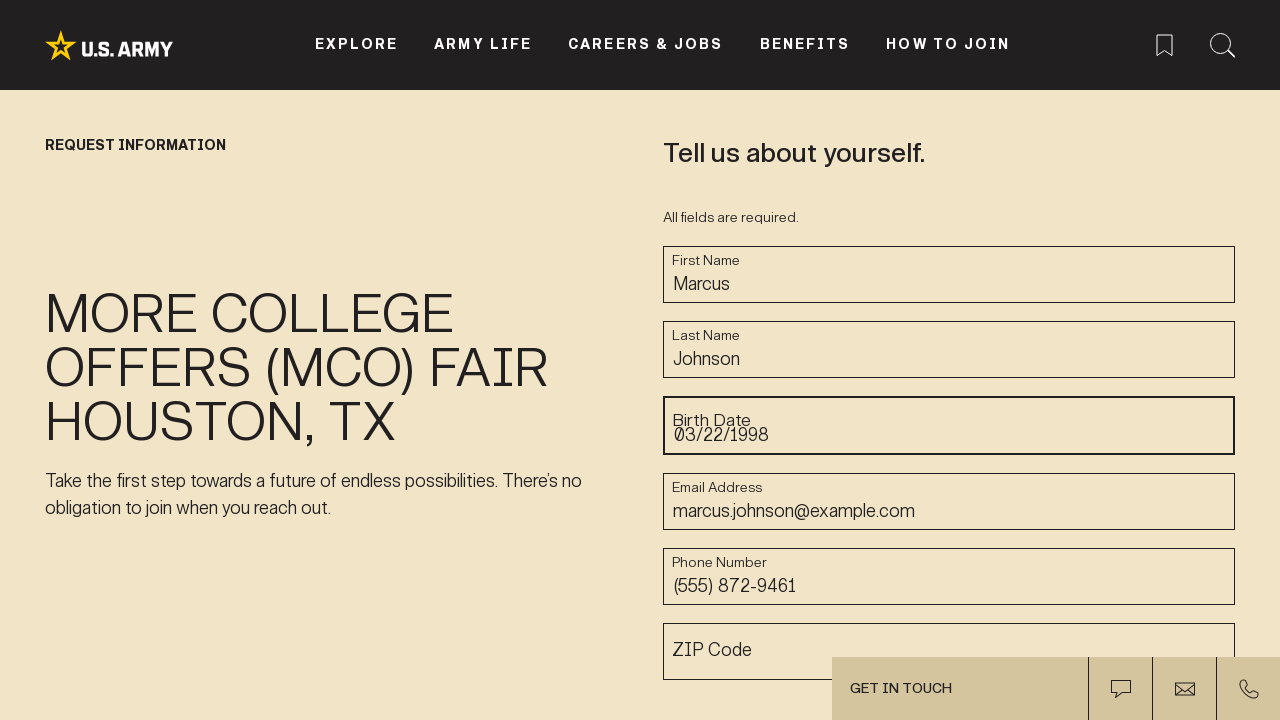

Filled ZIP code field with 30301 on input[id*="zip" i]
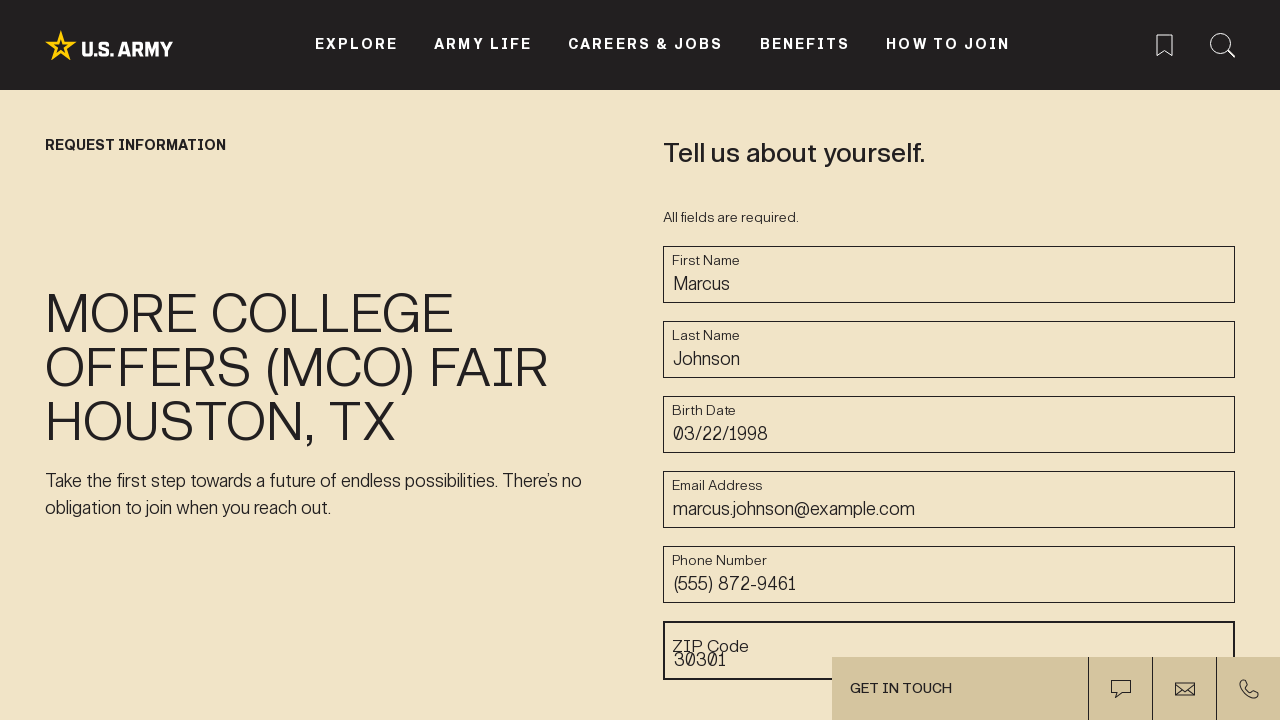

Checked consent checkboxes via JavaScript
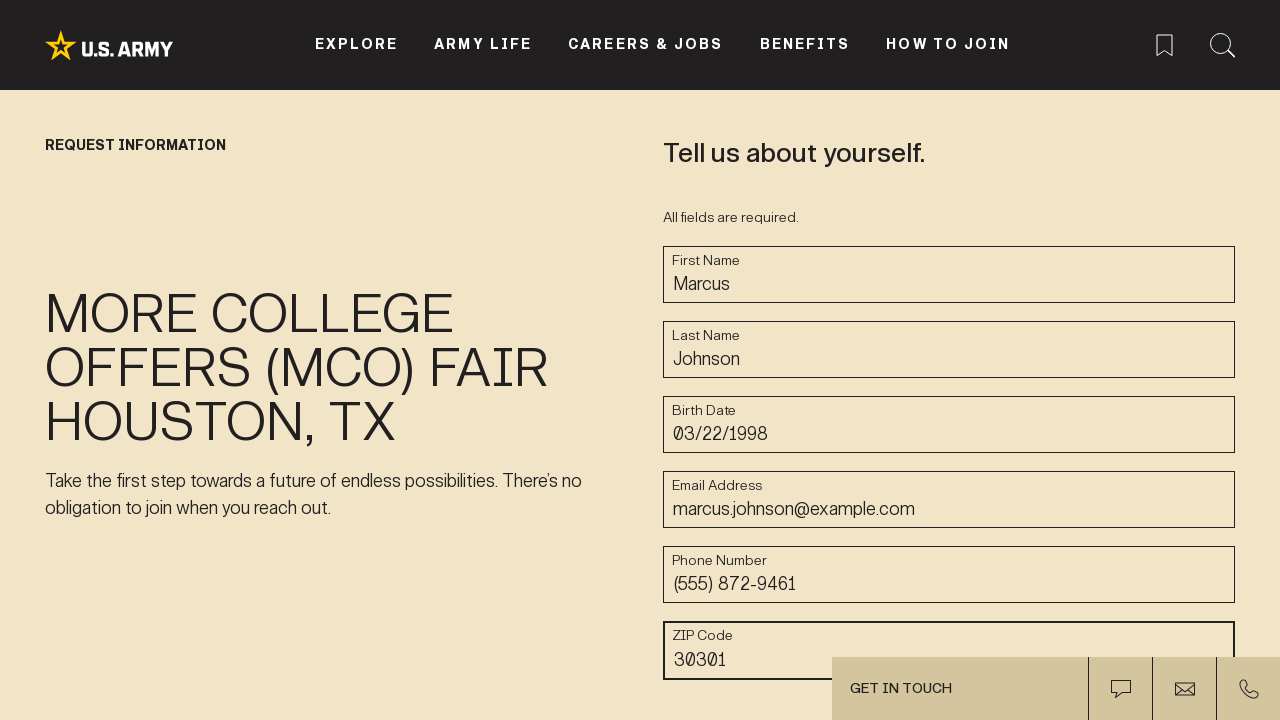

Waited 1 second to verify form is filled
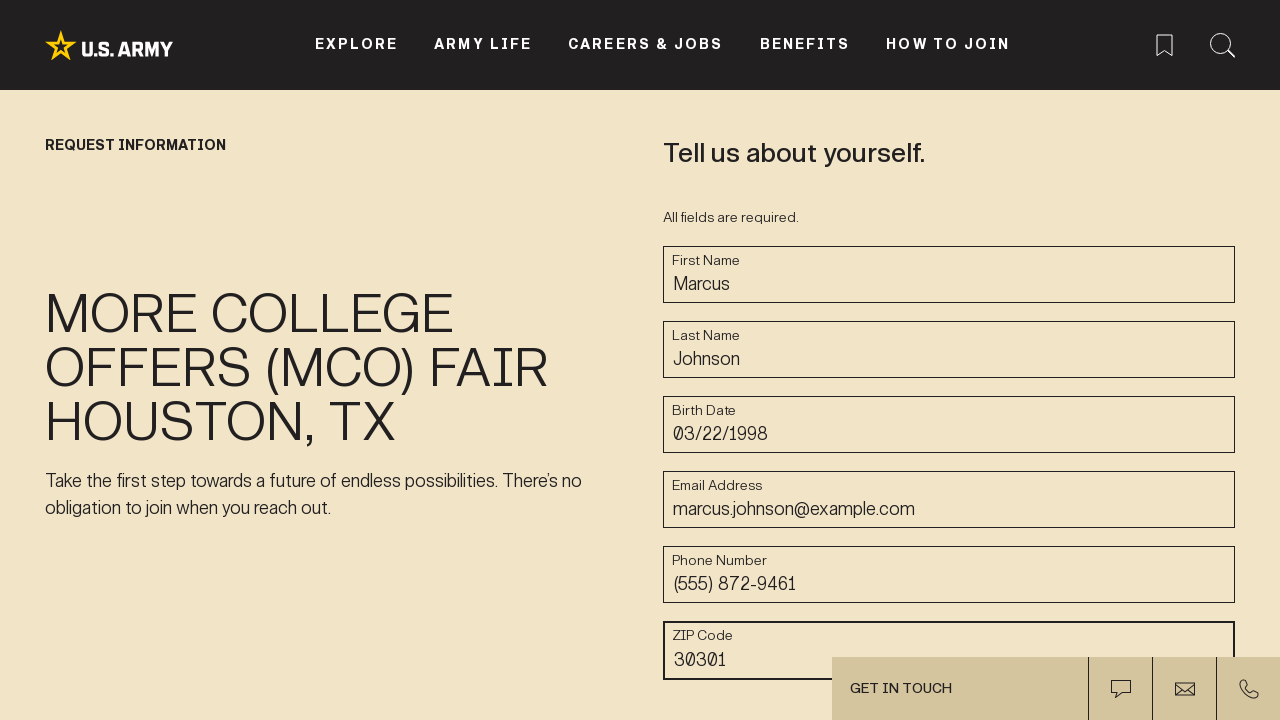

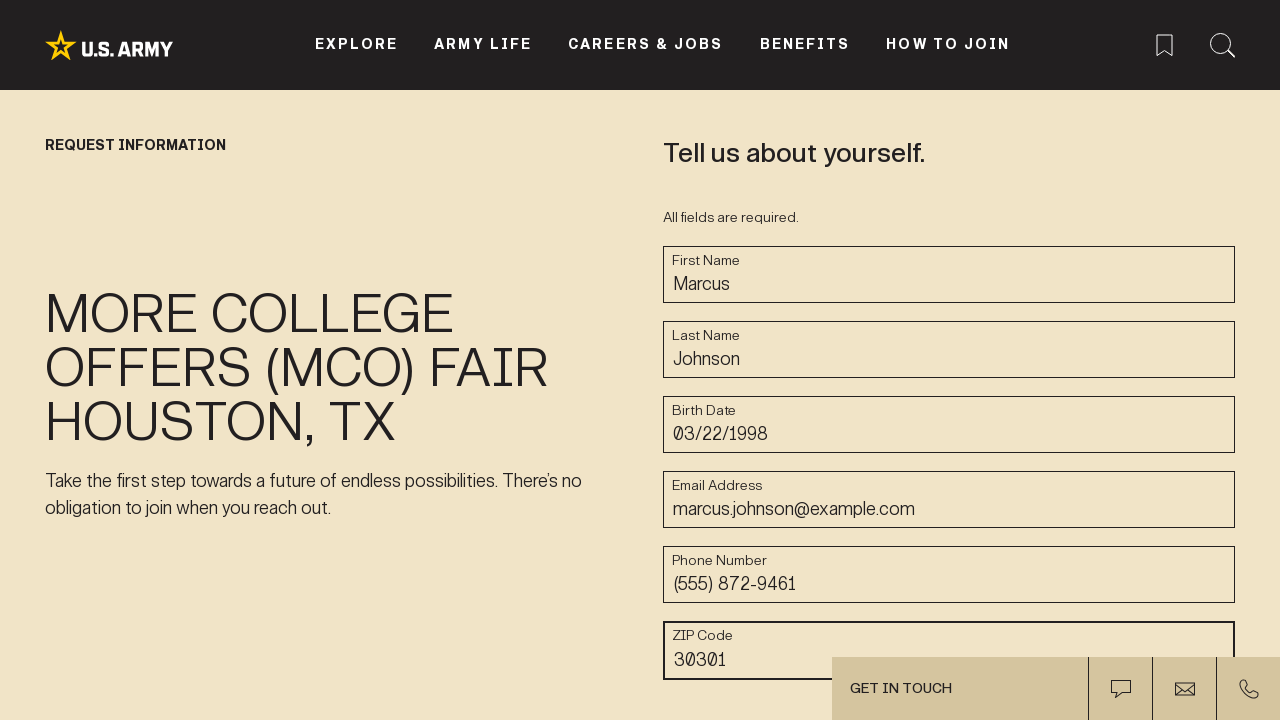